Tests the flight booking flow on BlazeDemo by selecting source and destination airports, choosing a flight, filling in passenger and payment details, and completing the purchase.

Starting URL: https://blazedemo.com/

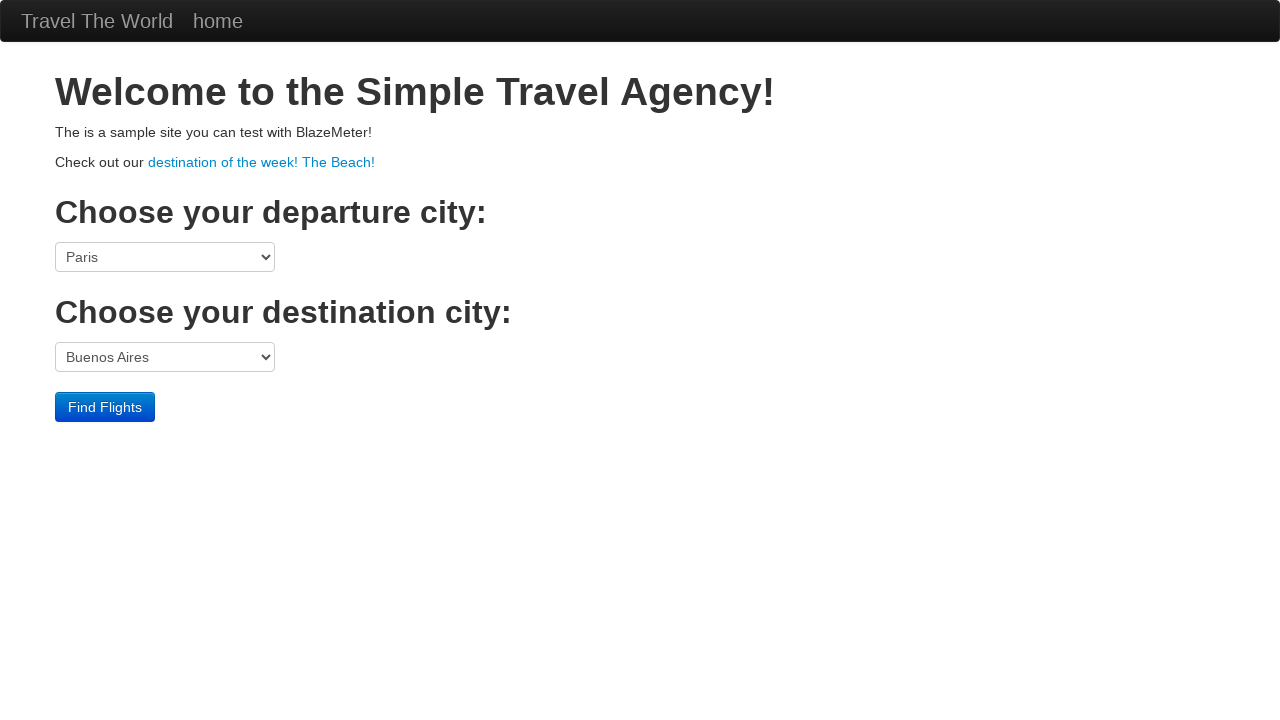

Selected Boston as source airport on select[name='fromPort']
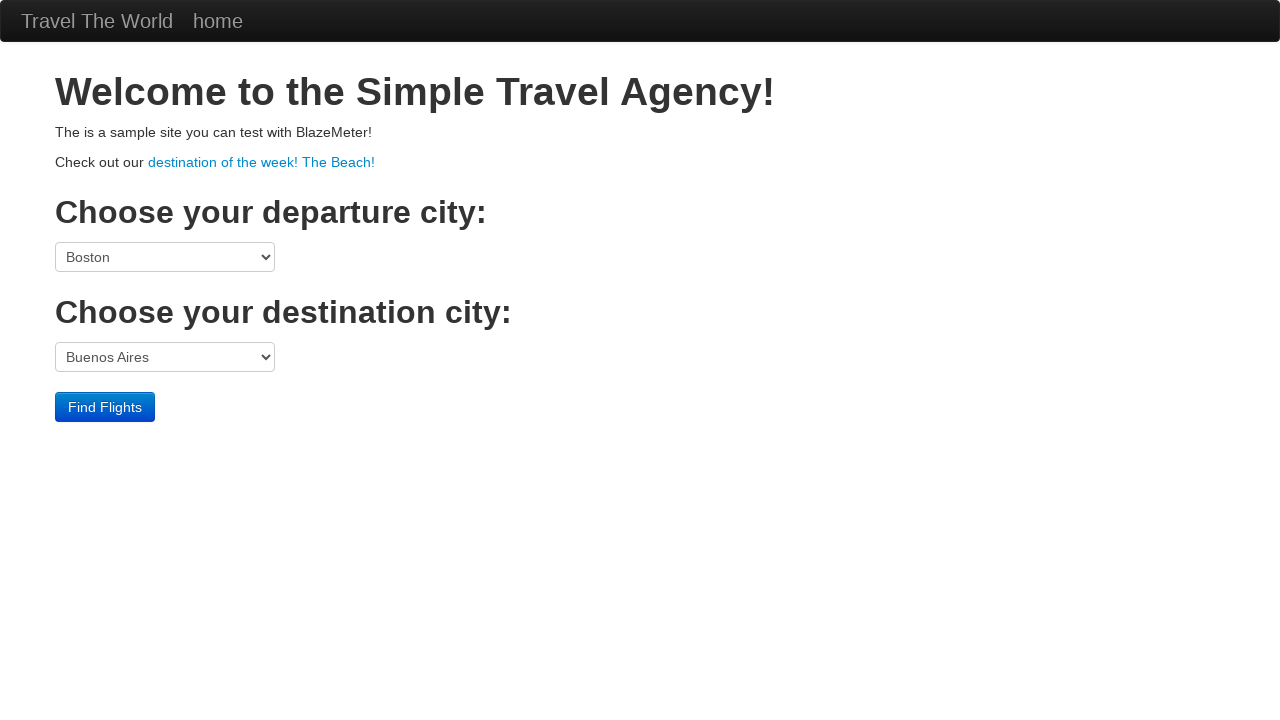

Selected London as destination airport on select[name='toPort']
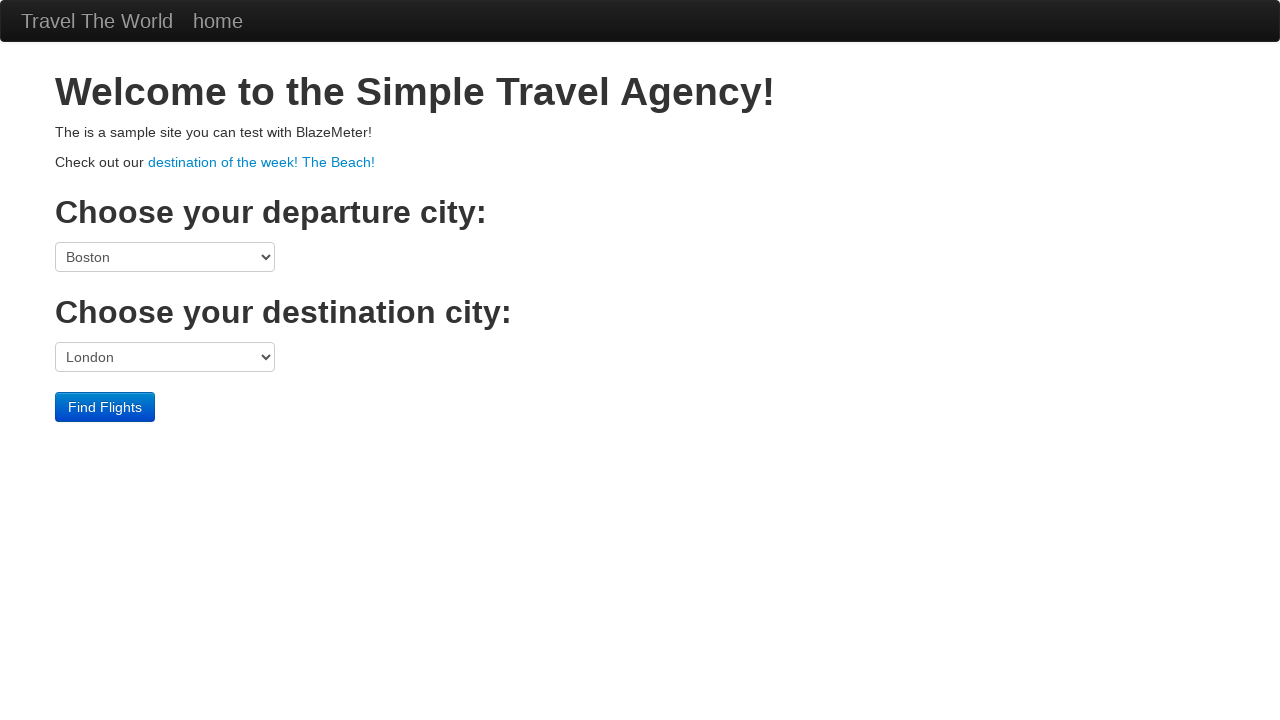

Clicked Find Flights button at (105, 407) on input[type='submit']
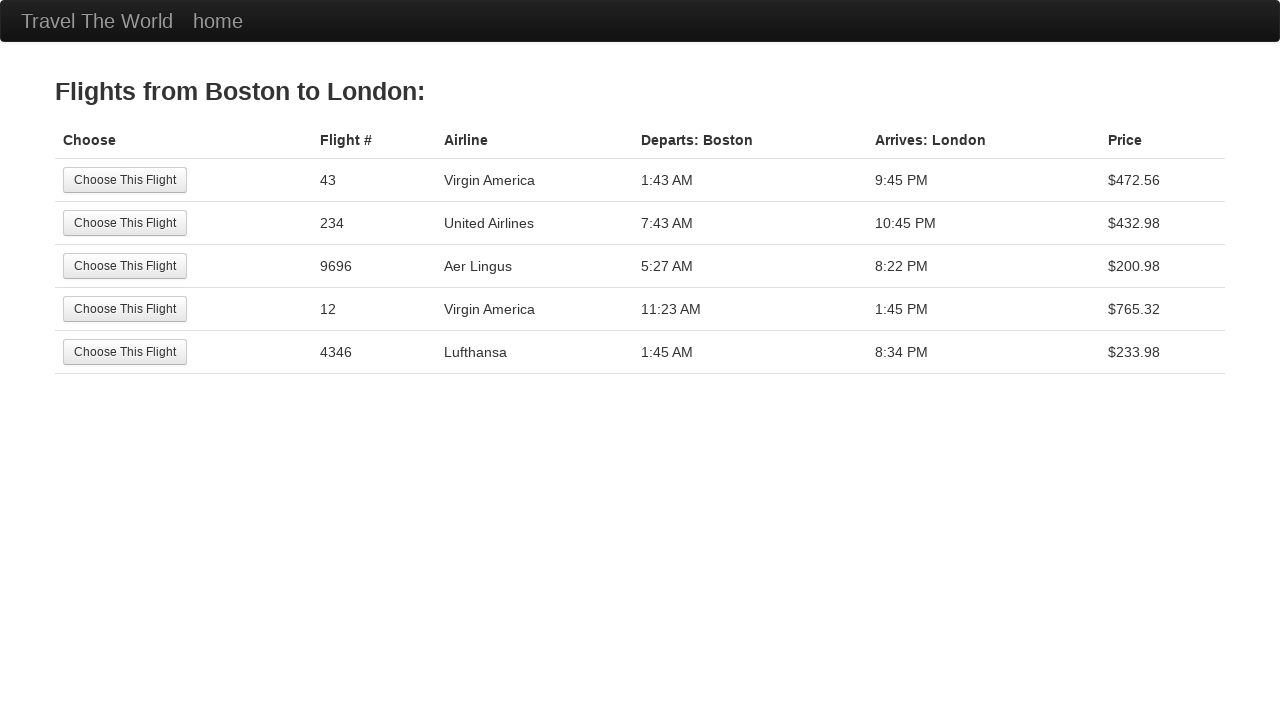

Selected the first available flight at (125, 180) on input[value='Choose This Flight']
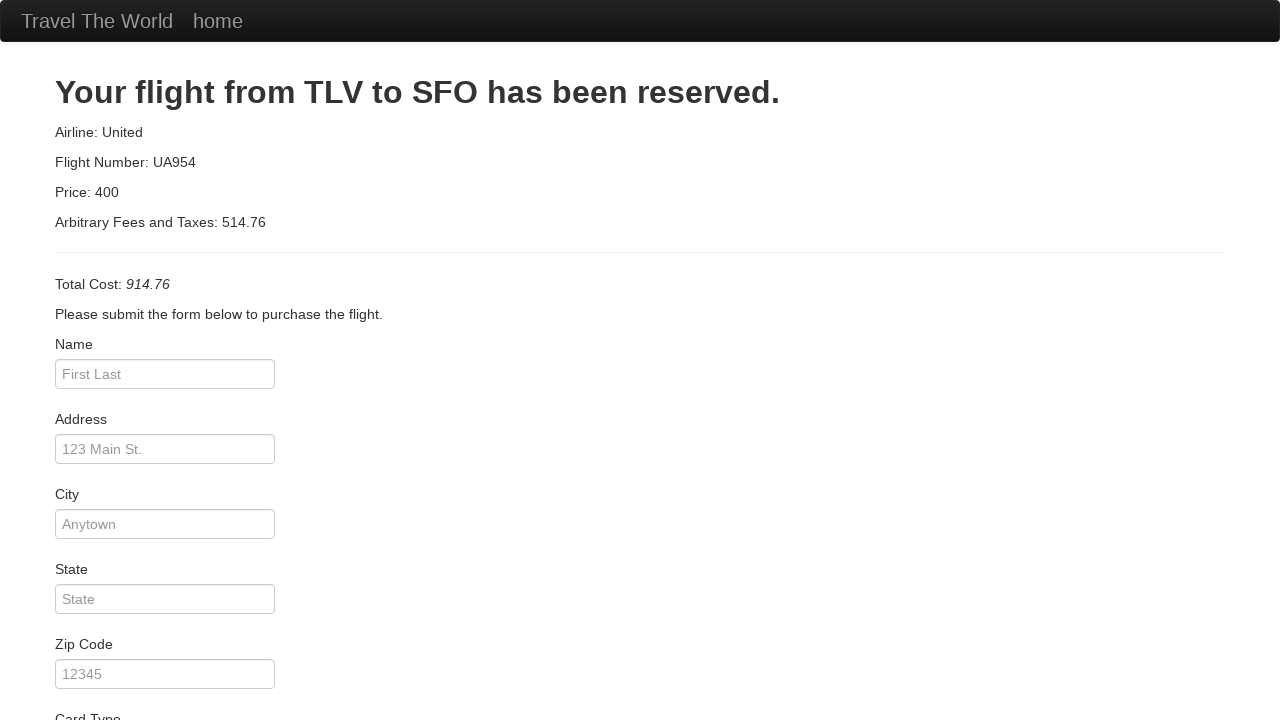

Filled passenger name as John Smith on #inputName
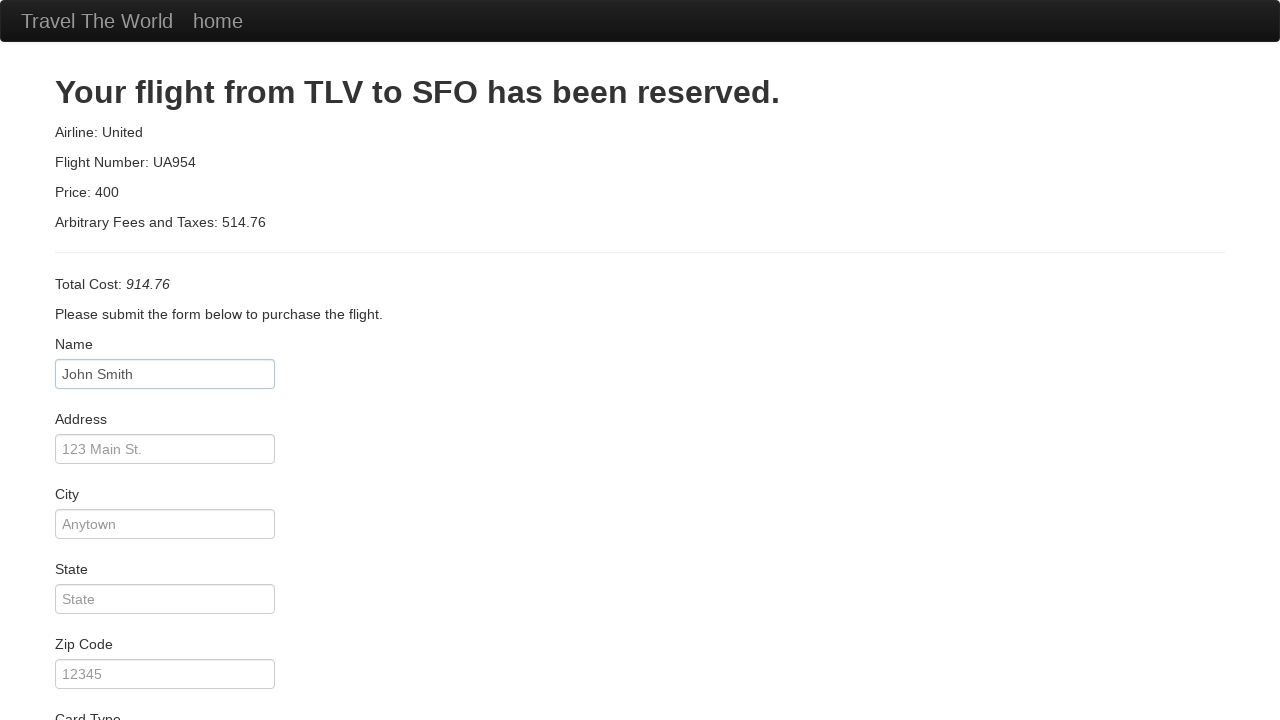

Filled passenger address as 456 Oak Avenue on #address
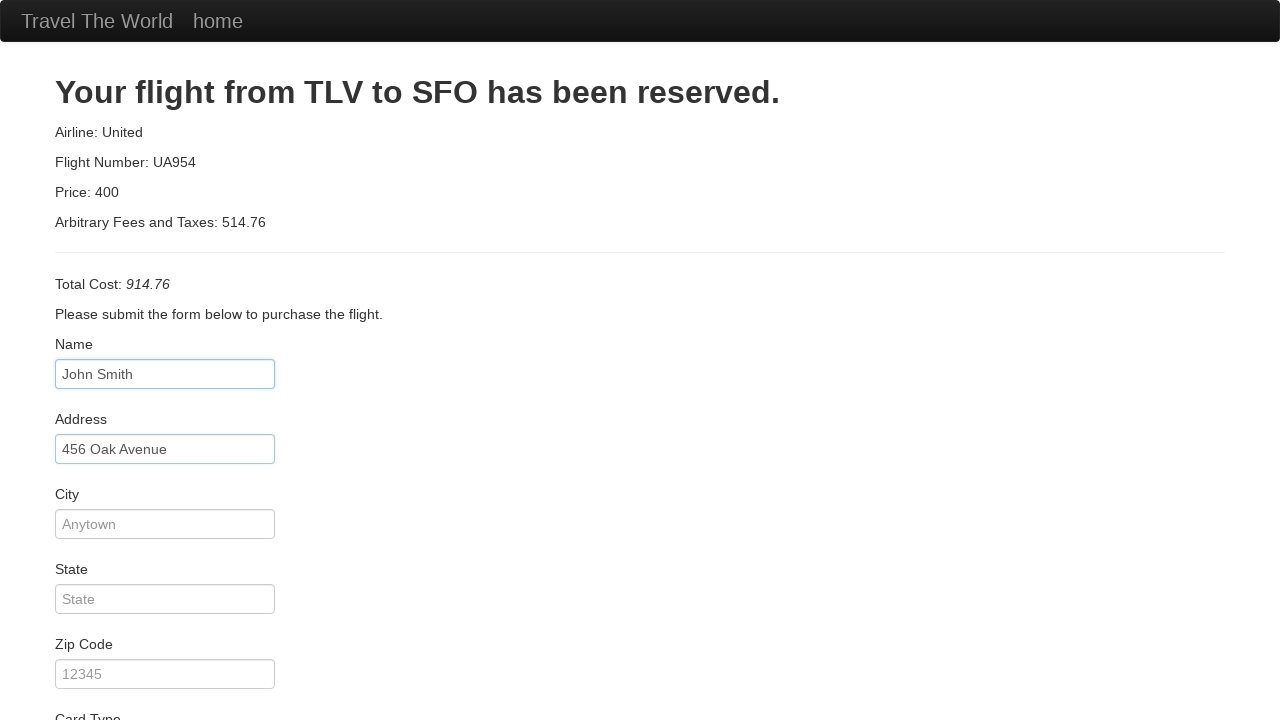

Filled city as Chicago on #city
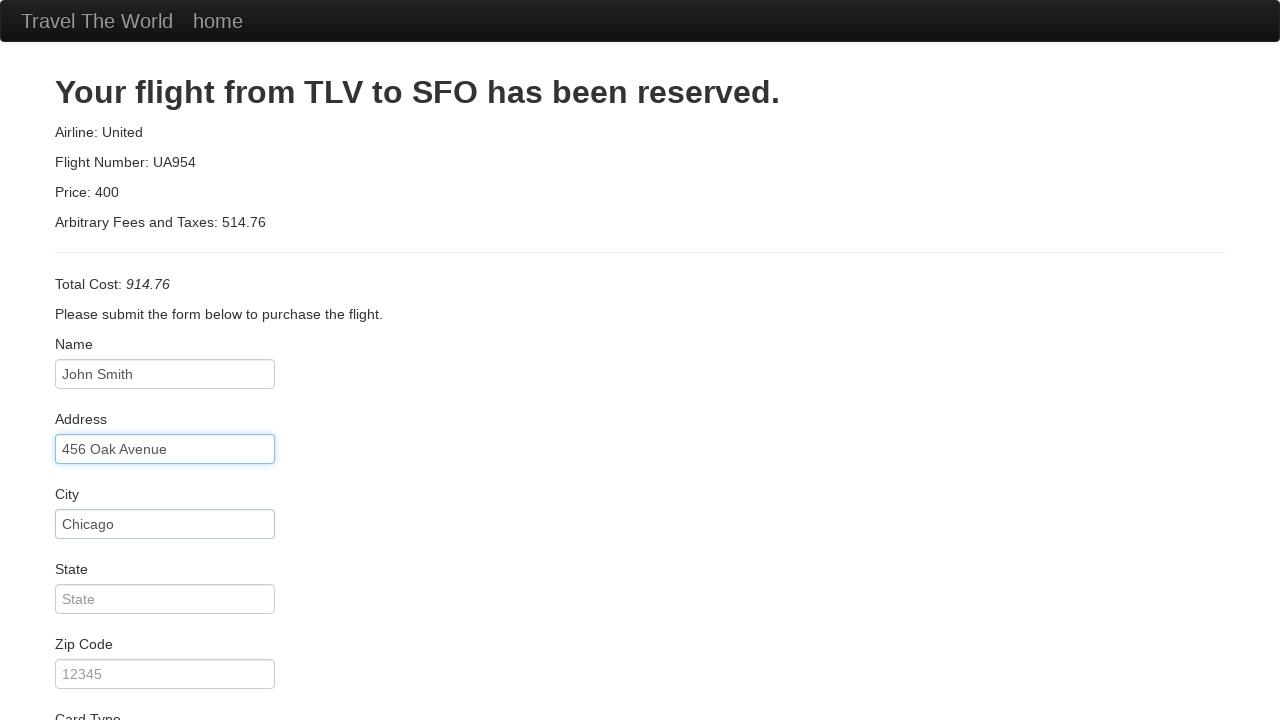

Filled state as Illinois on #state
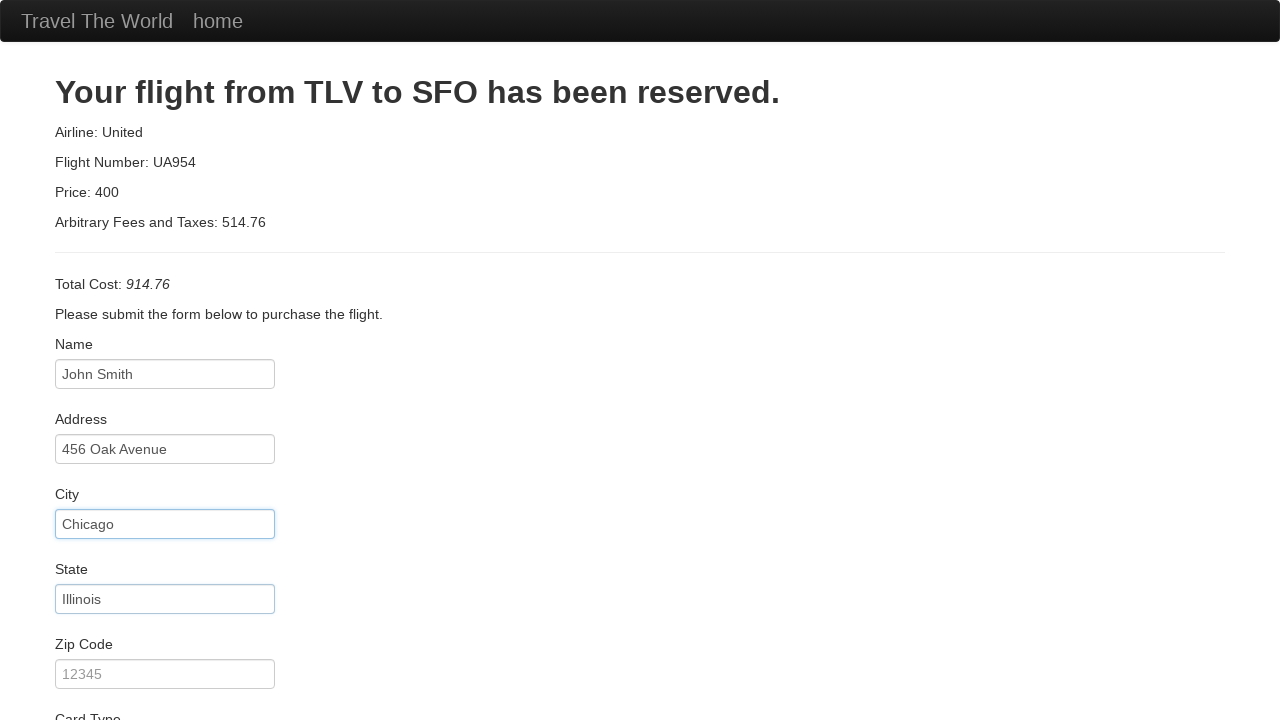

Filled zip code as 60614 on #zipCode
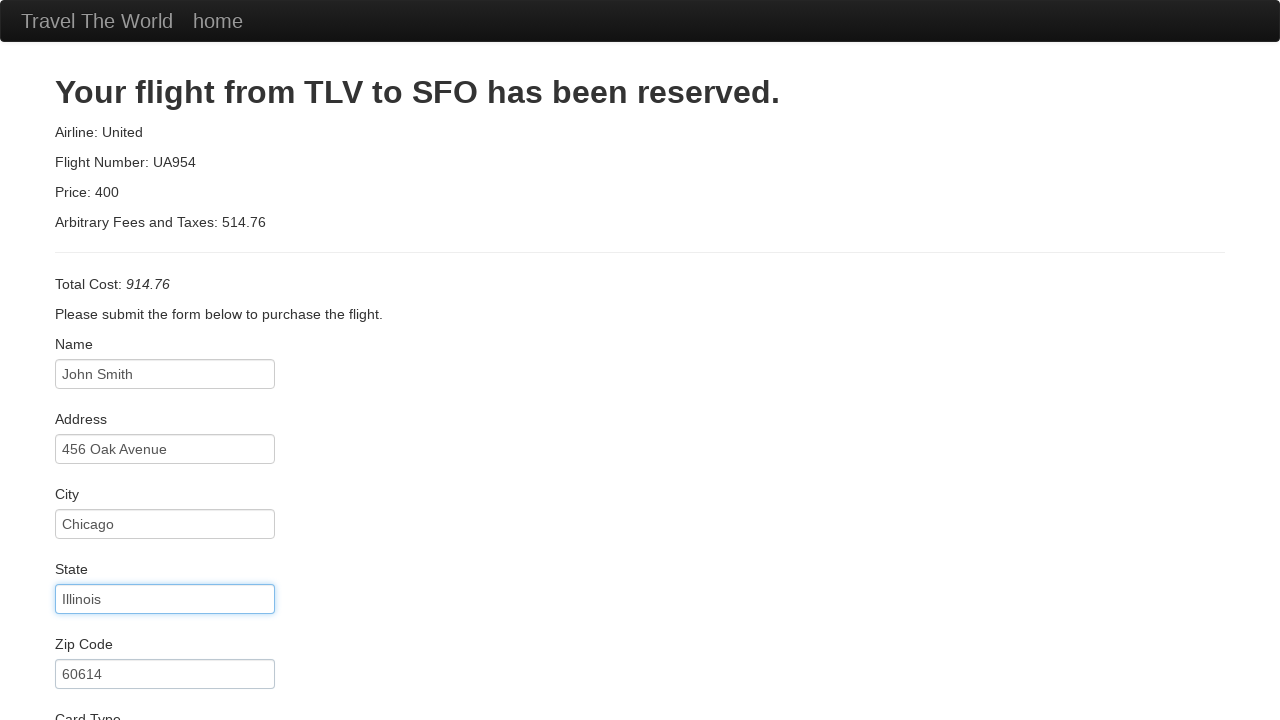

Selected Visa as card type on select#cardType
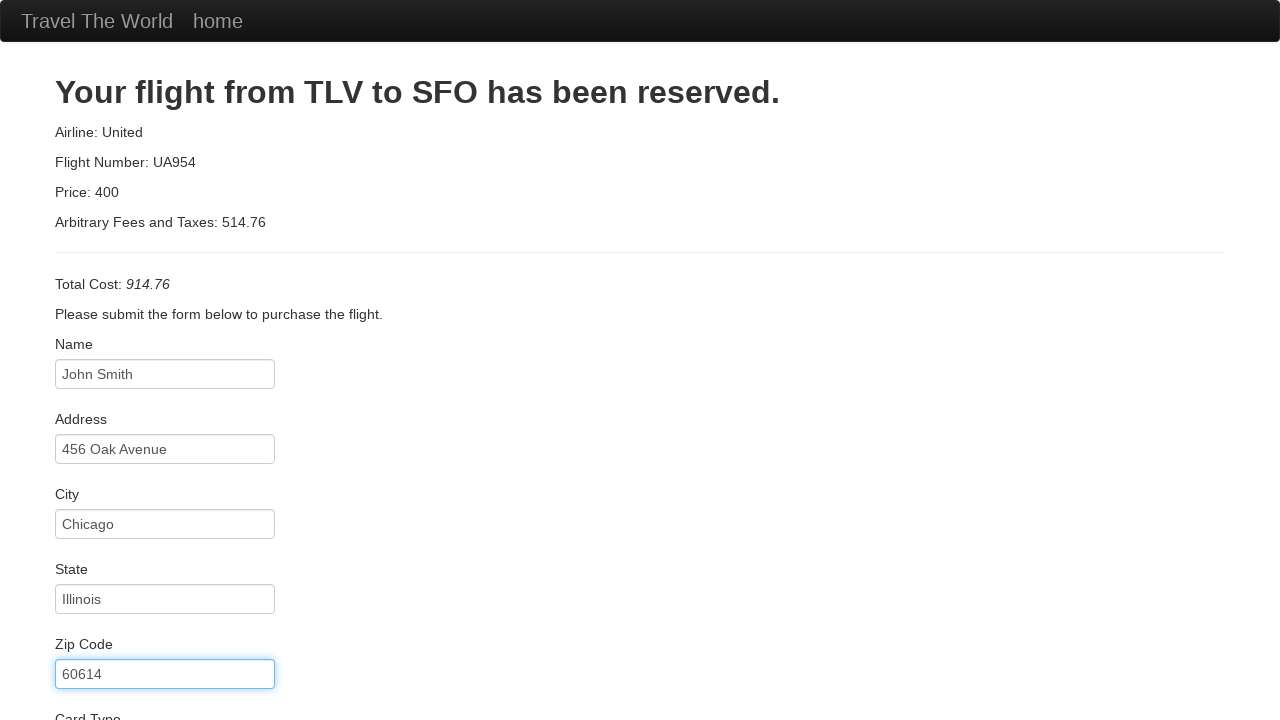

Filled credit card number on #creditCardNumber
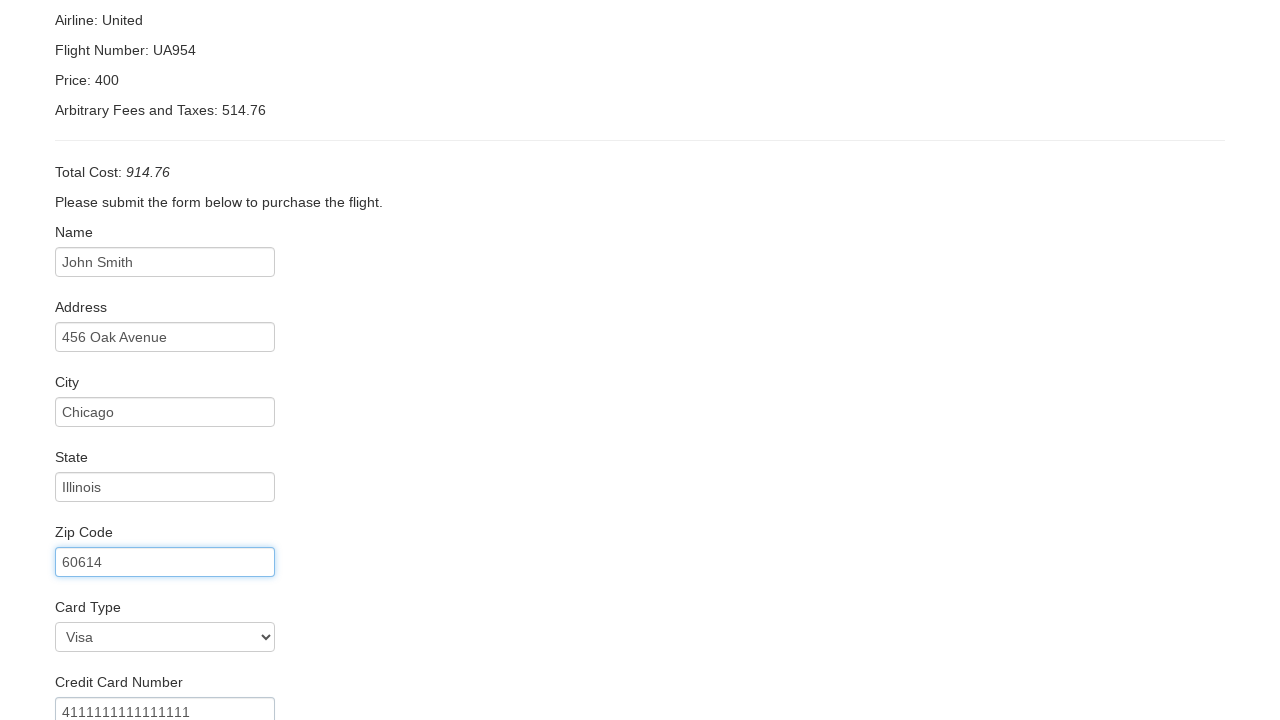

Filled card expiry month as 12 on #creditCardMonth
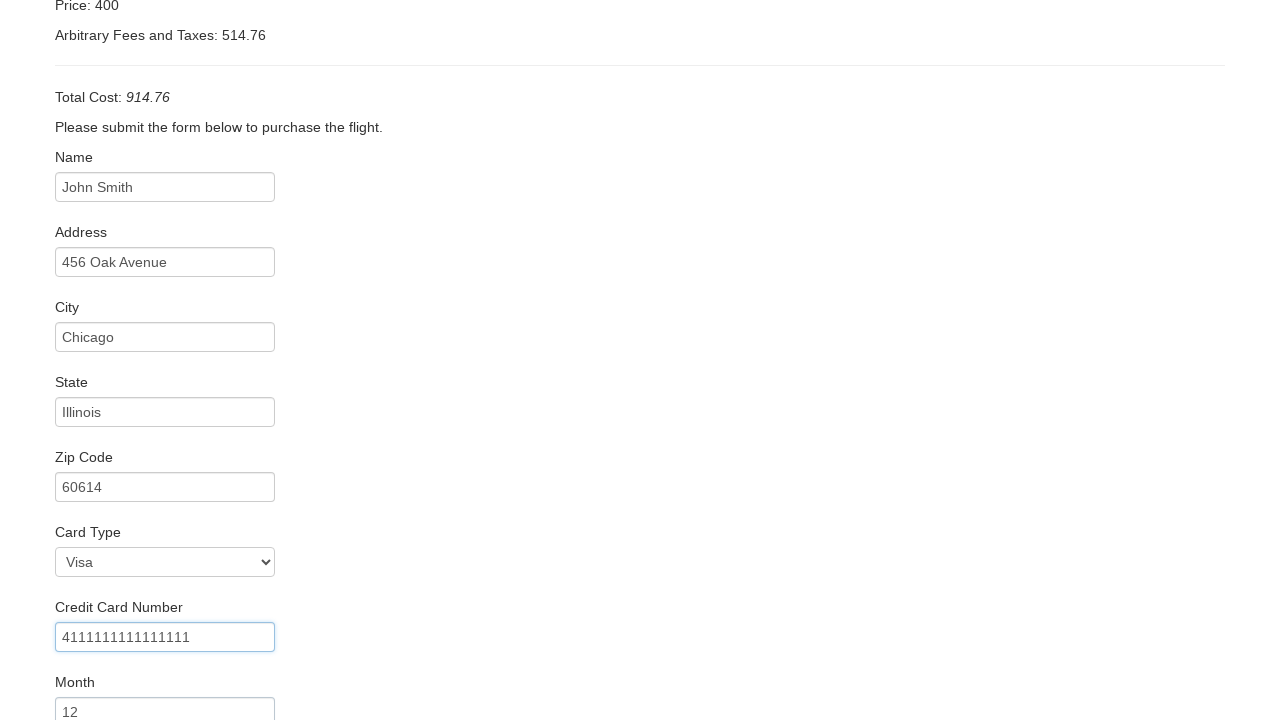

Filled card expiry year as 2025 on #creditCardYear
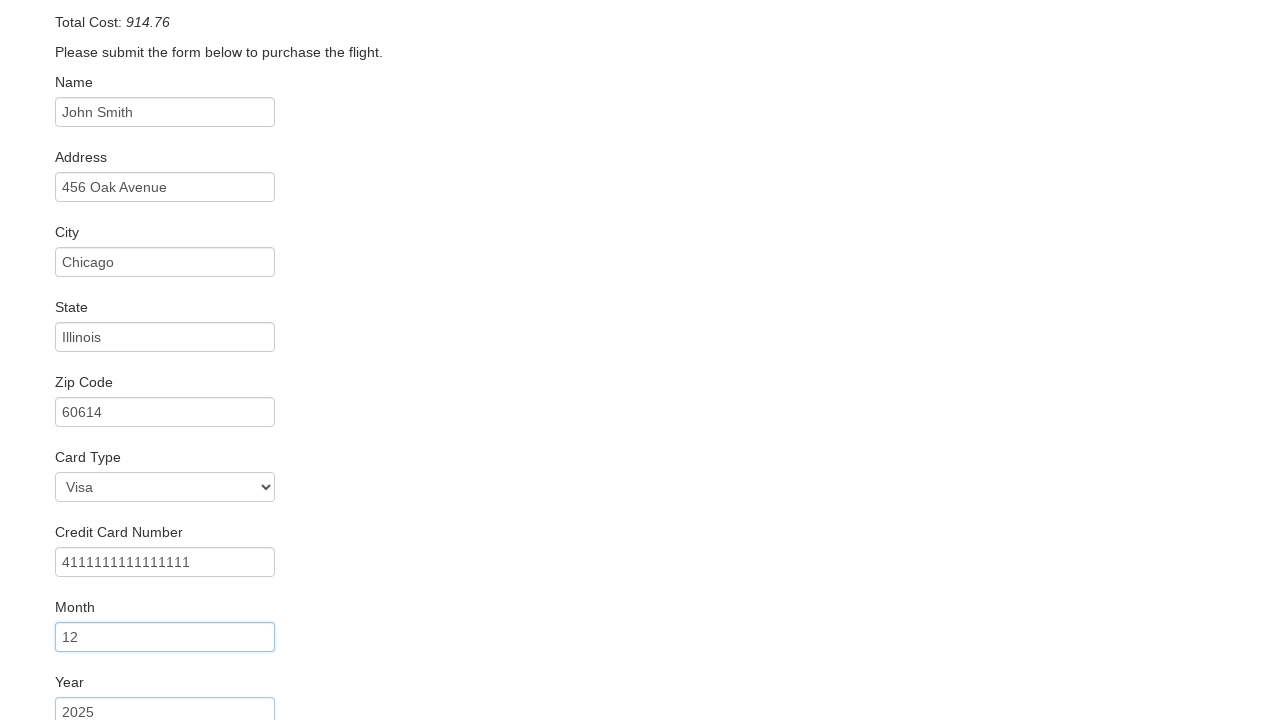

Filled name on card as John Smith on #nameOnCard
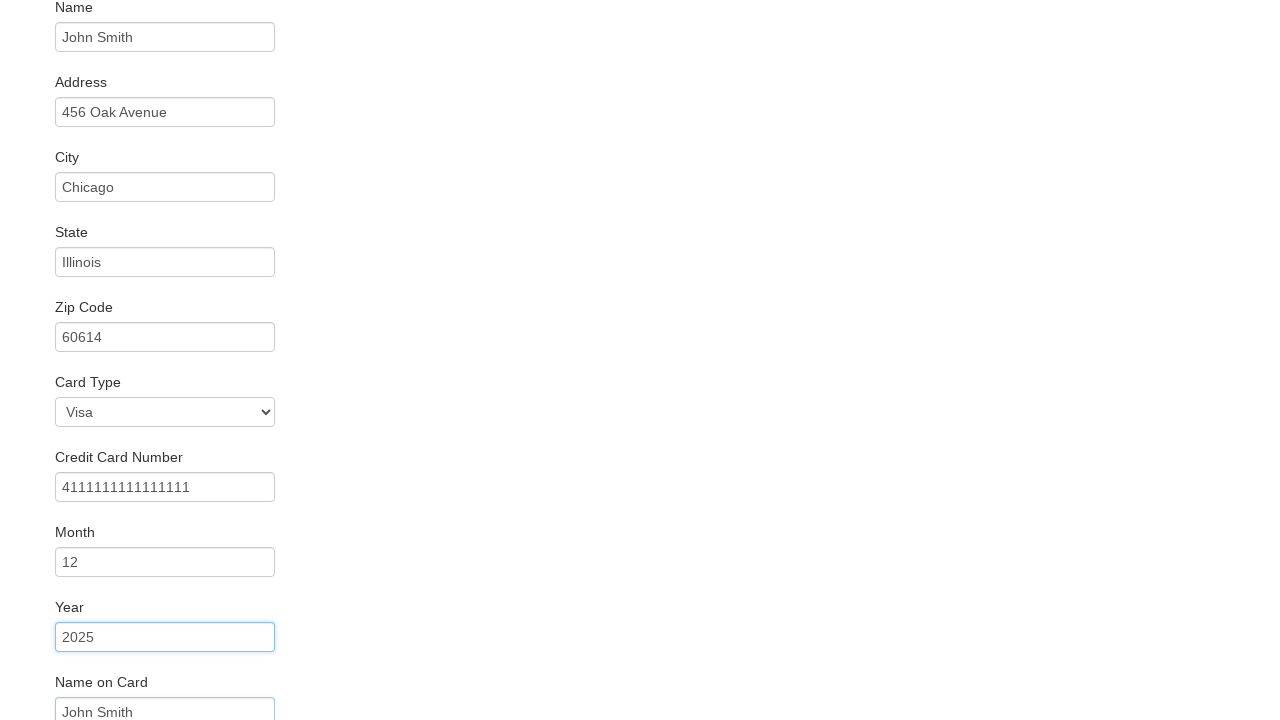

Clicked remember me checkbox at (640, 652) on label.checkbox
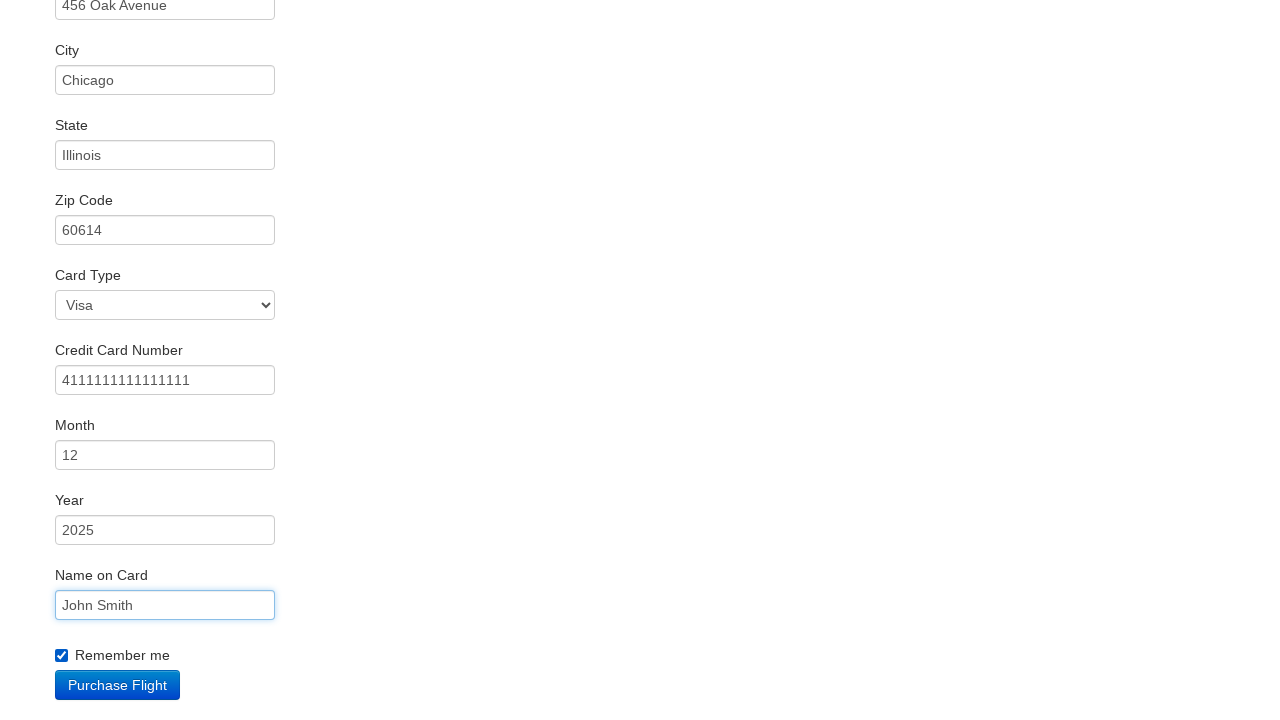

Clicked Purchase Flight button to complete booking at (118, 685) on input[value='Purchase Flight']
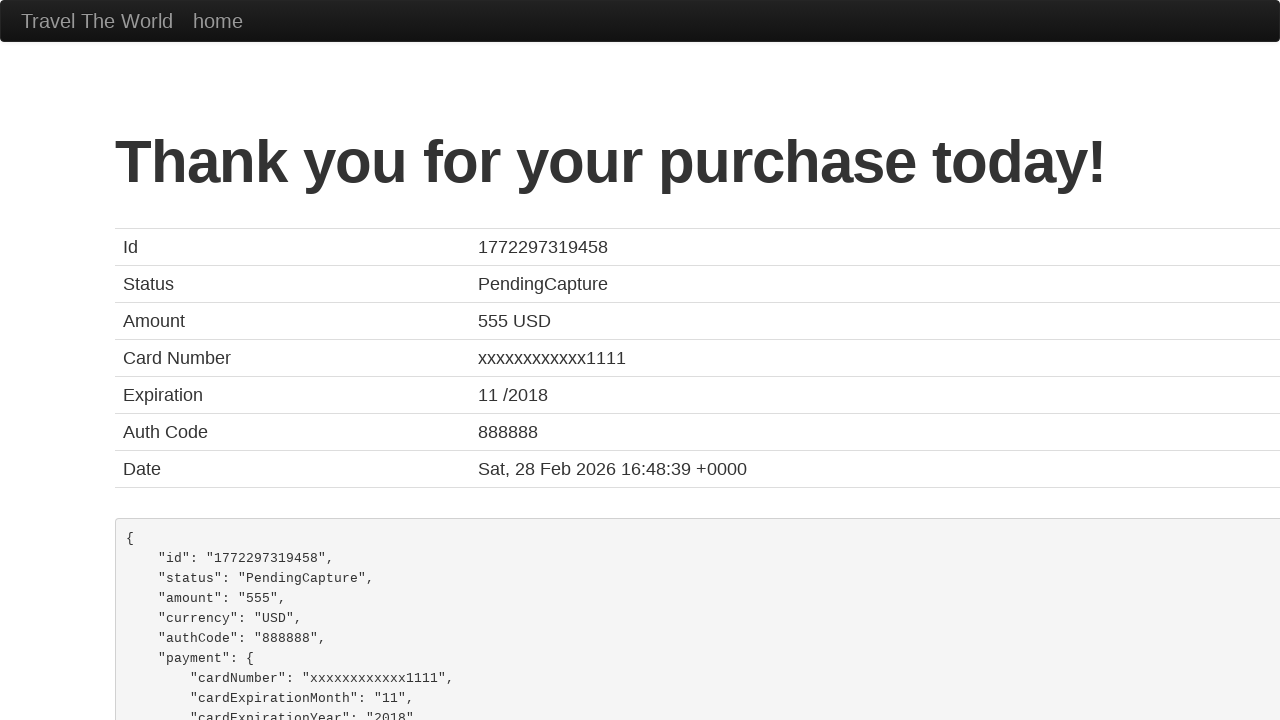

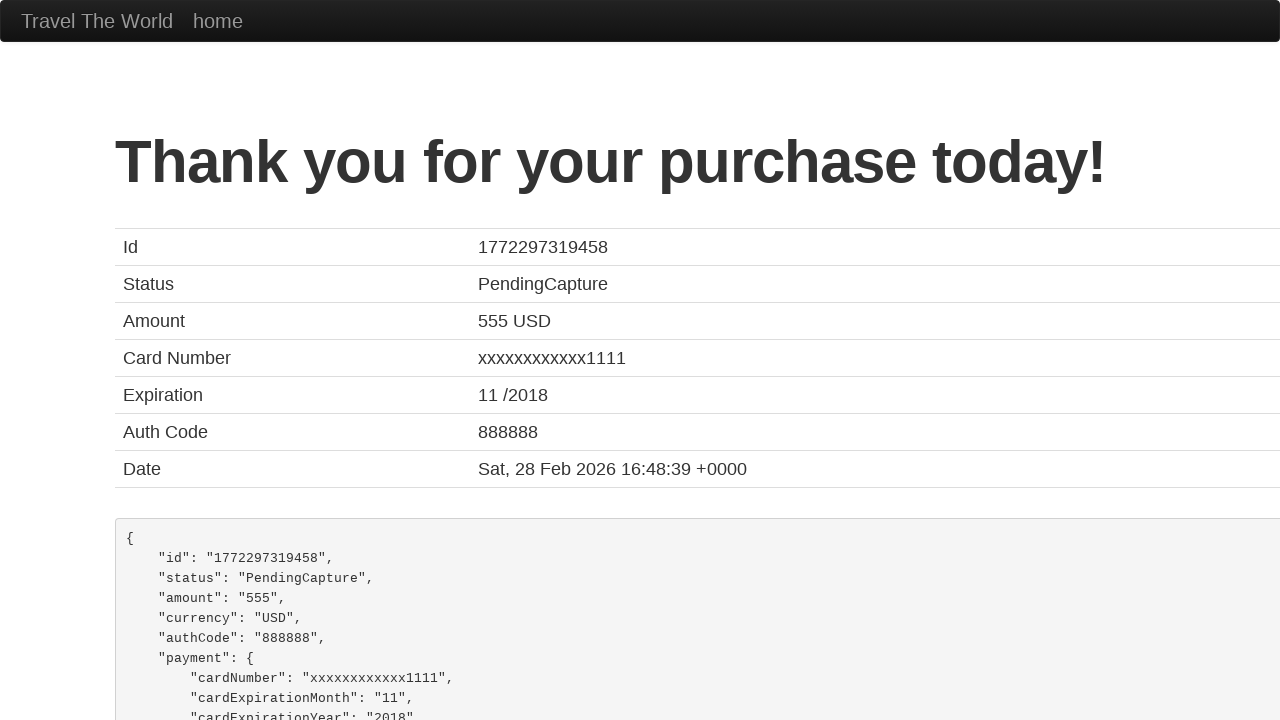